Tests clicking a button 3 times, waiting for a green indicator to appear after each click before proceeding to the next click.

Starting URL: https://ministryoftesting.github.io/the-button/

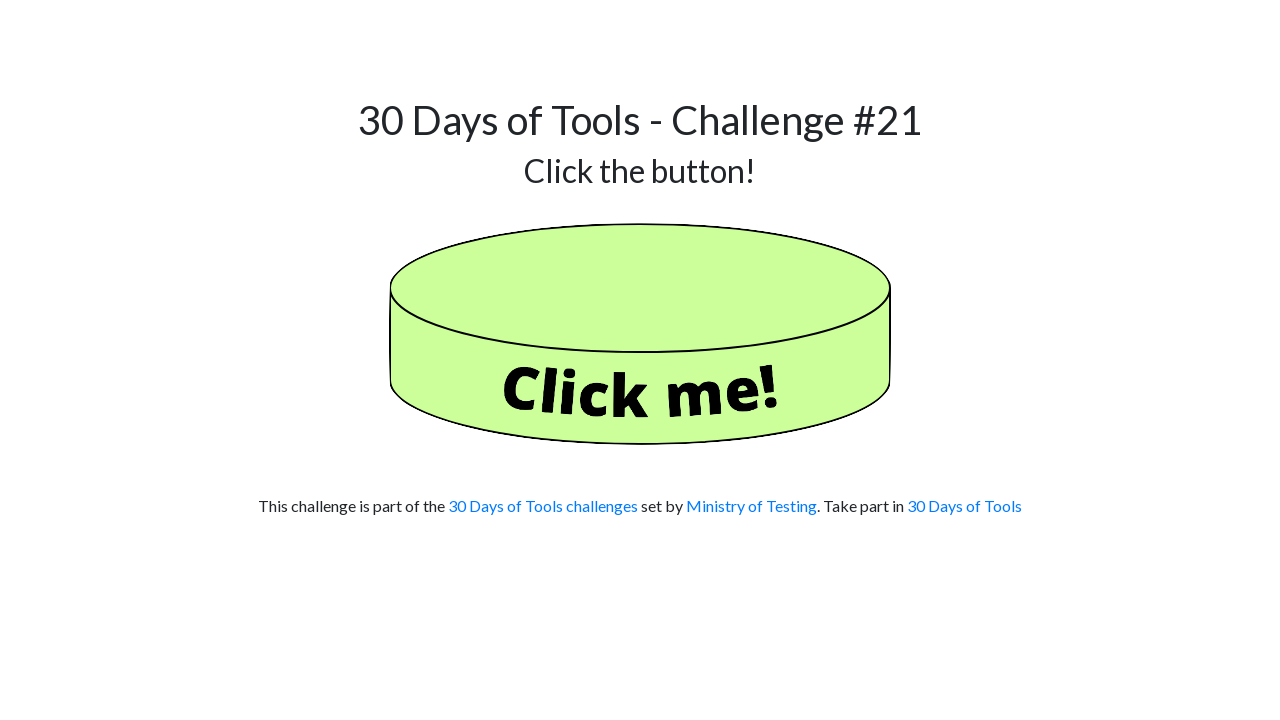

Clicked the button (click 1 of 3) at (640, 334) on #theButton
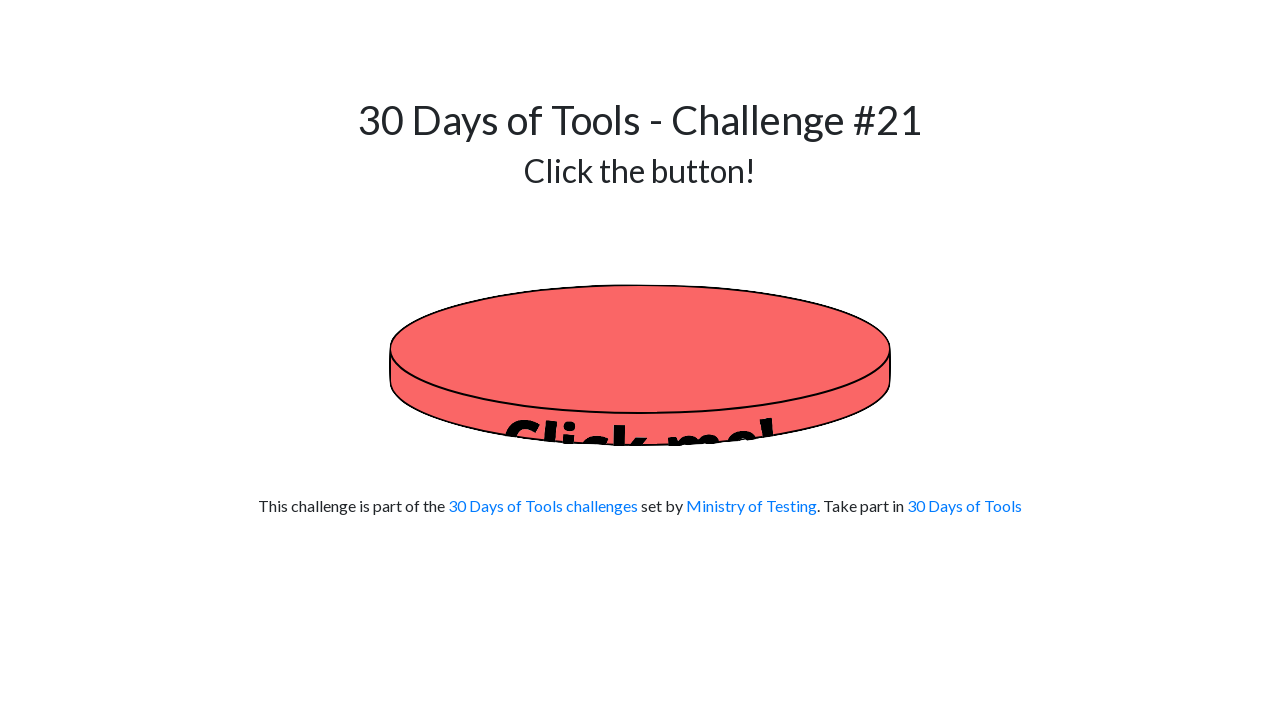

Green indicator appeared after click 1
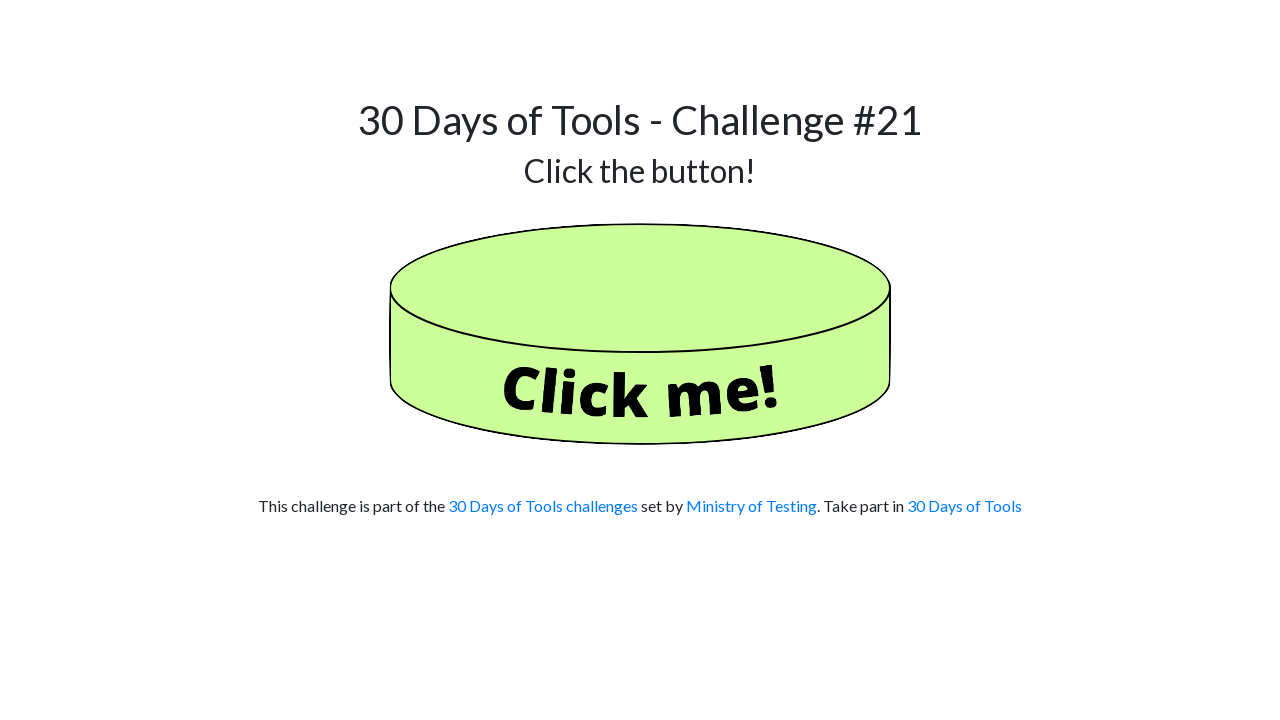

Clicked the button (click 2 of 3) at (640, 334) on #theButton
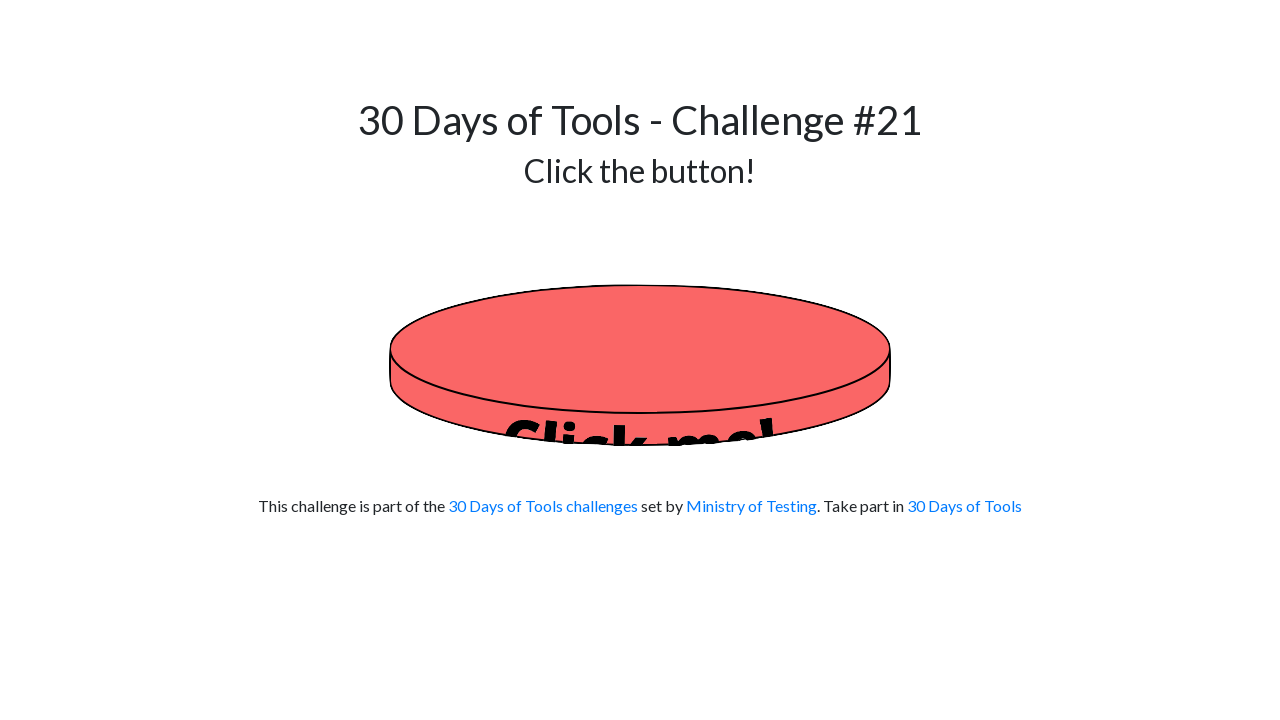

Green indicator appeared after click 2
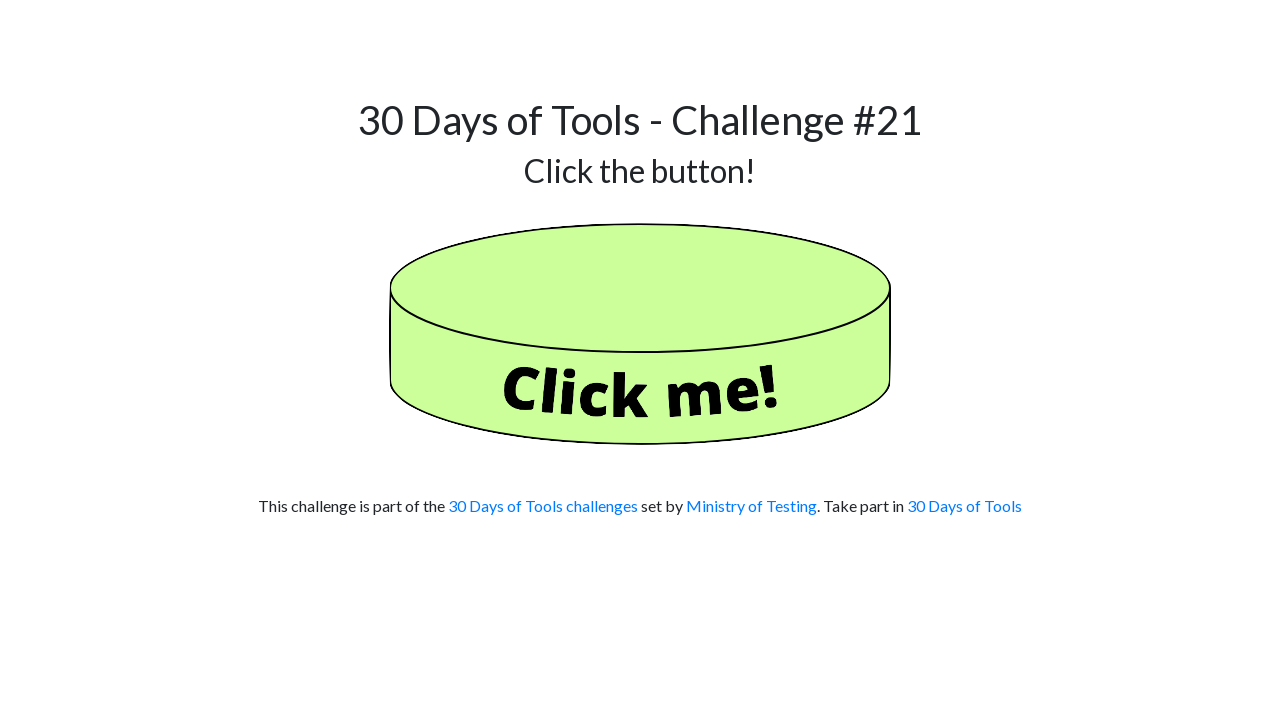

Clicked the button (click 3 of 3) at (640, 334) on #theButton
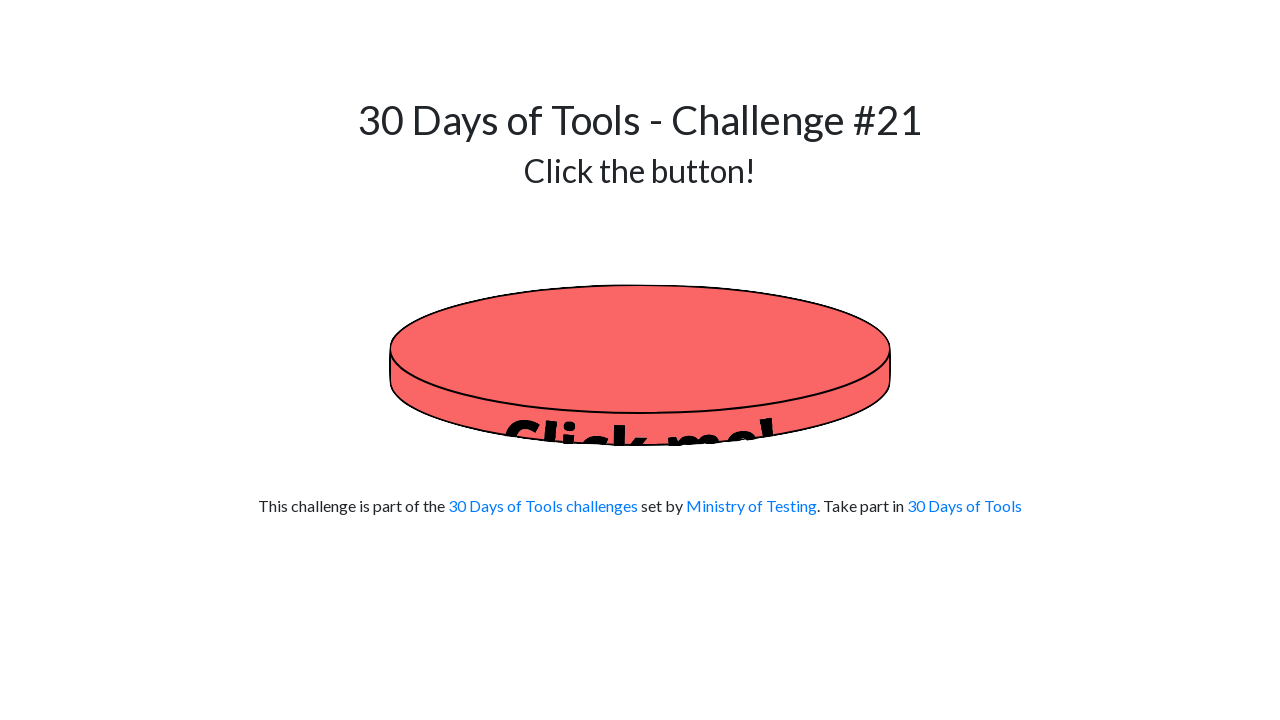

Green indicator appeared after click 3
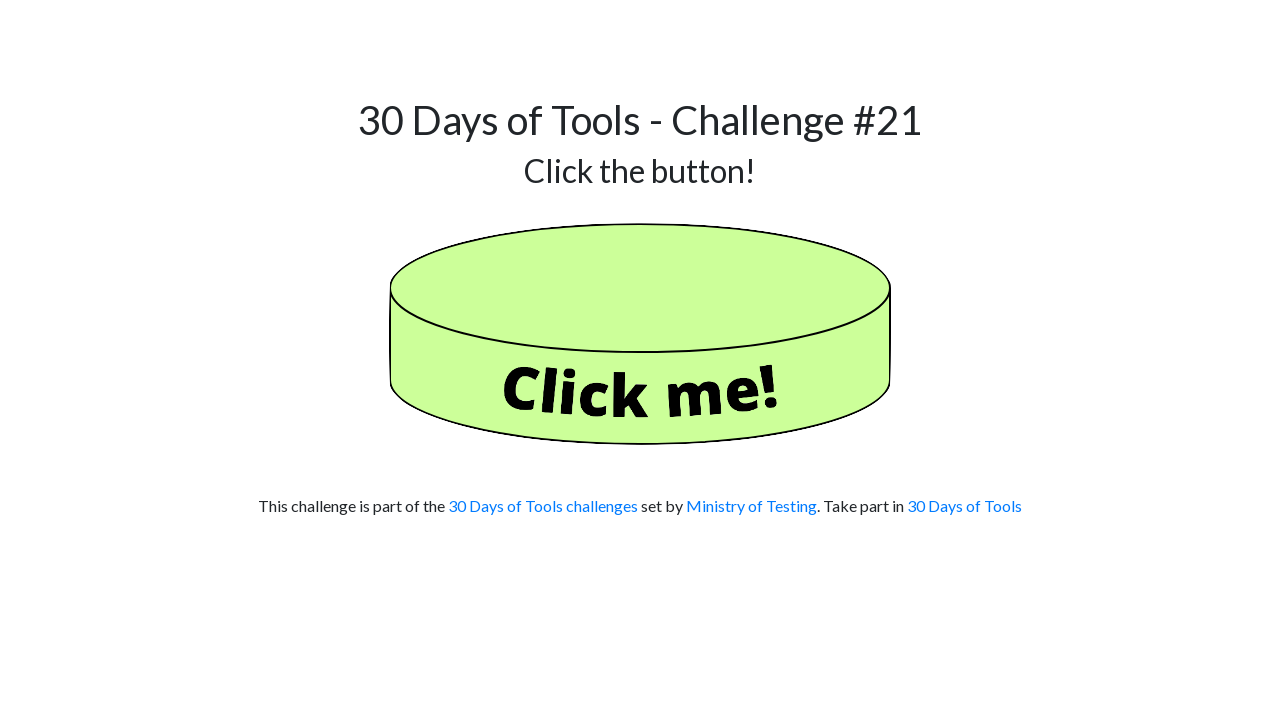

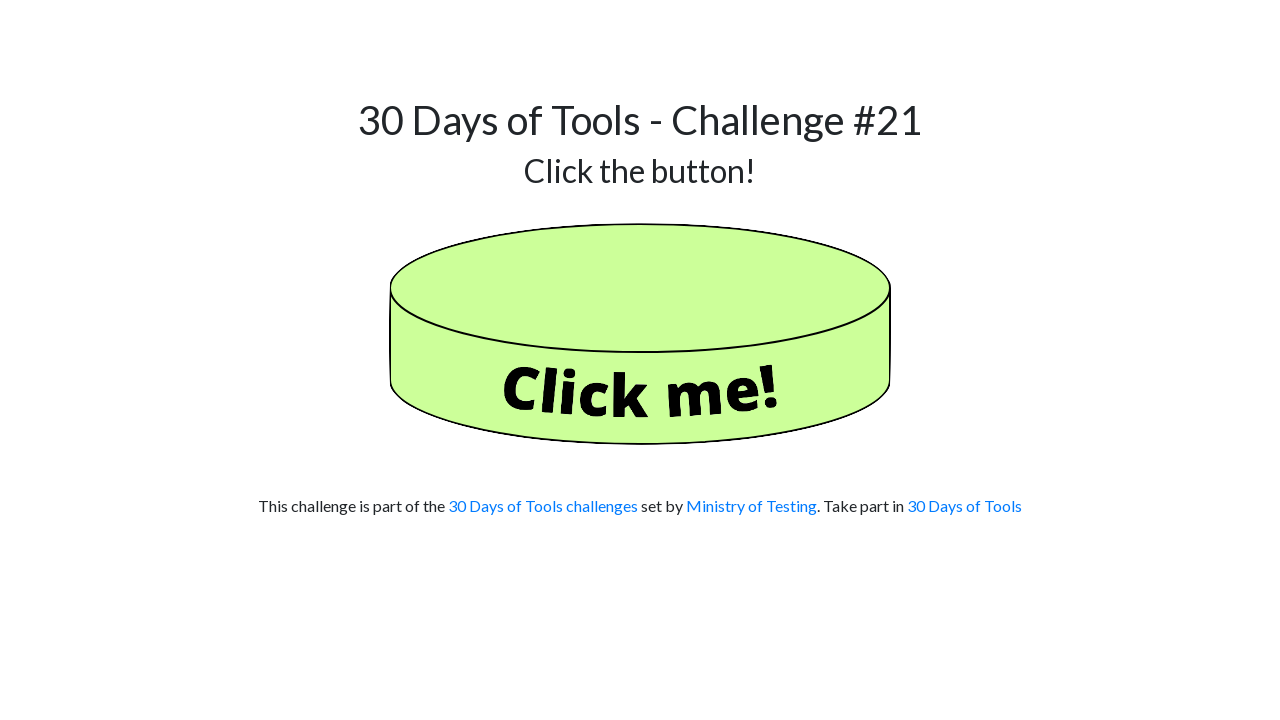